Tests checkbox functionality on jQuery UI demo page by switching to an iframe and clicking a checkbox element

Starting URL: https://jqueryui.com/checkboxradio/

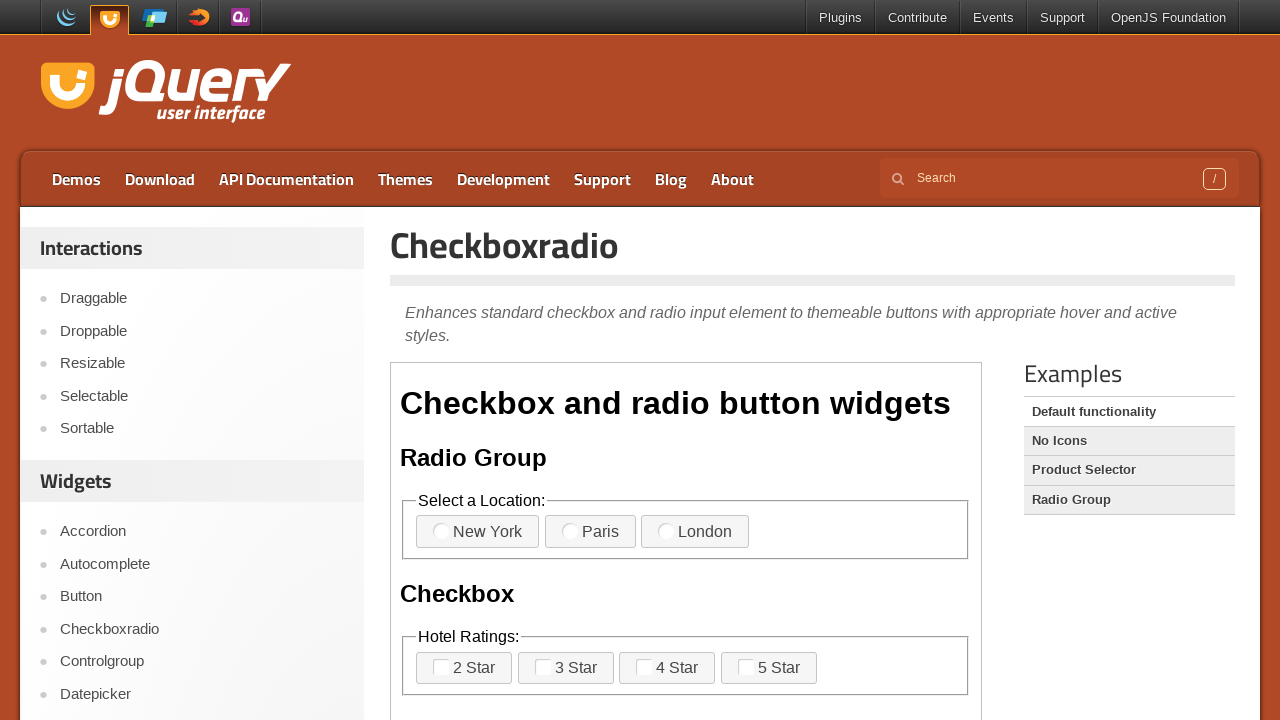

Located iframe with class 'demo-frame' containing checkbox demo
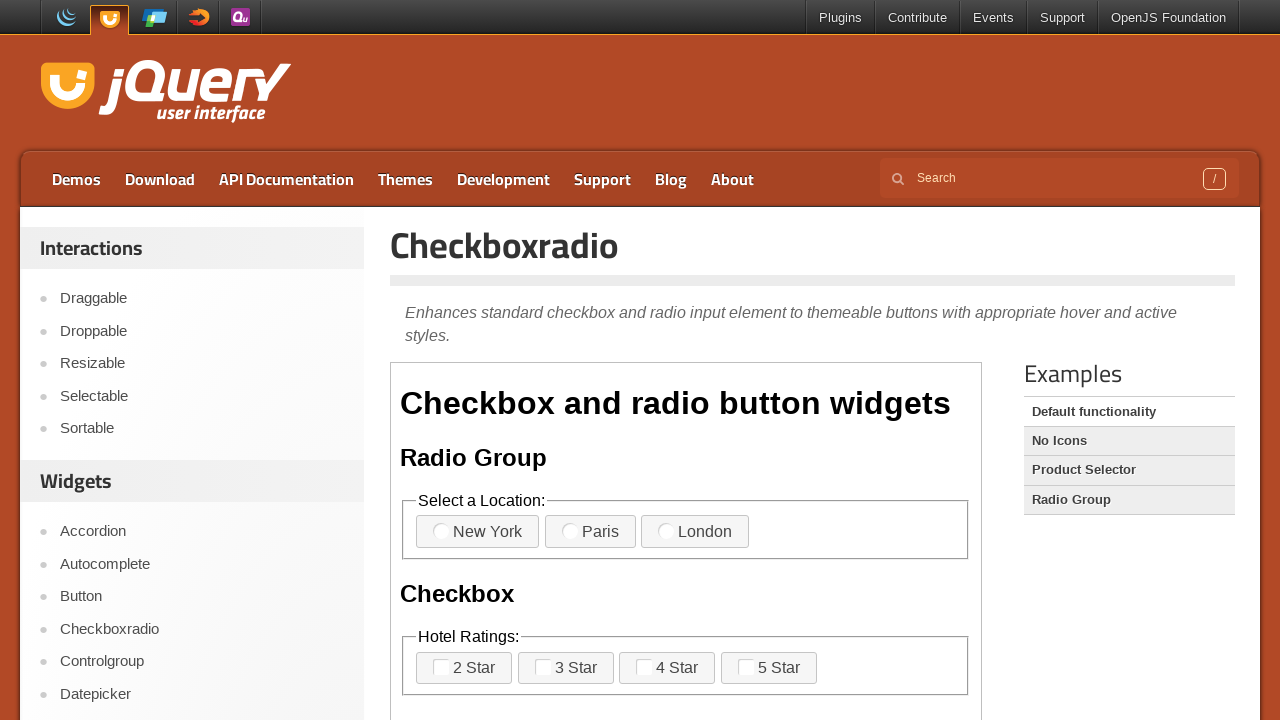

Clicked the second checkbox element in the iframe at (580, 532) on iframe.demo-frame >> internal:control=enter-frame >> (//span[@class='ui-checkbox
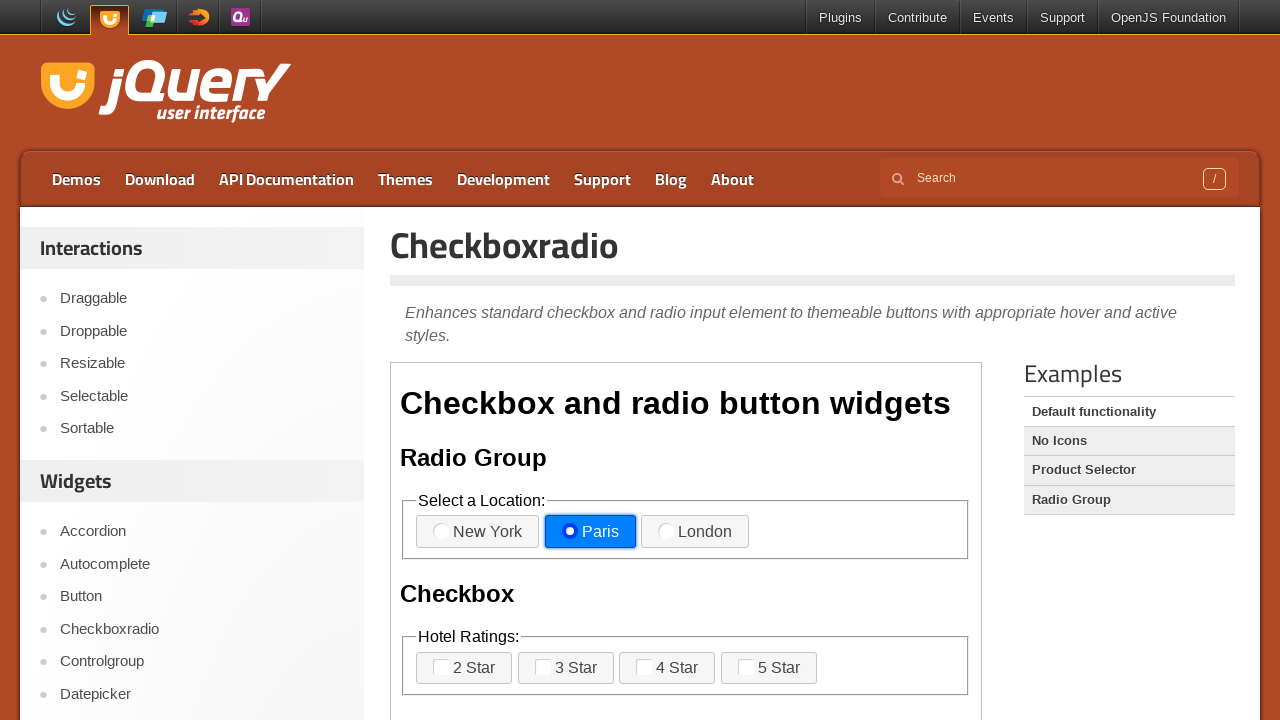

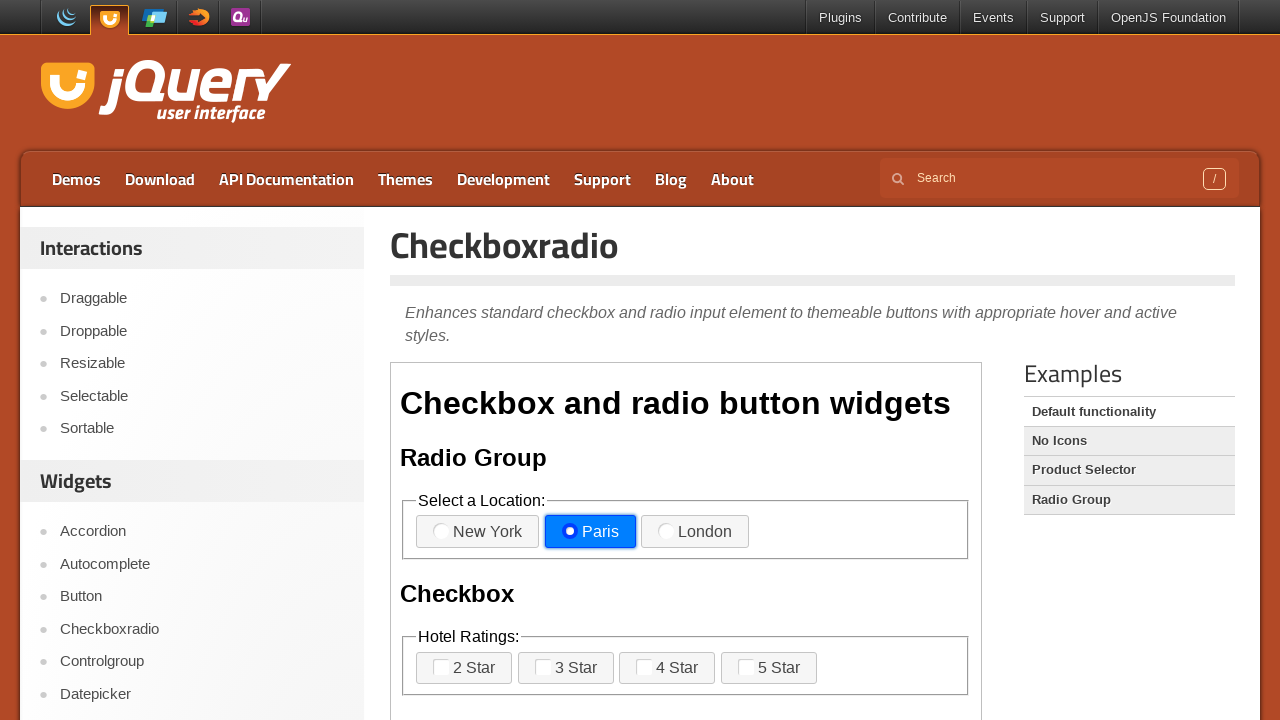